Tests filtering to display only active (not completed) items by clicking the Active link.

Starting URL: https://demo.playwright.dev/todomvc

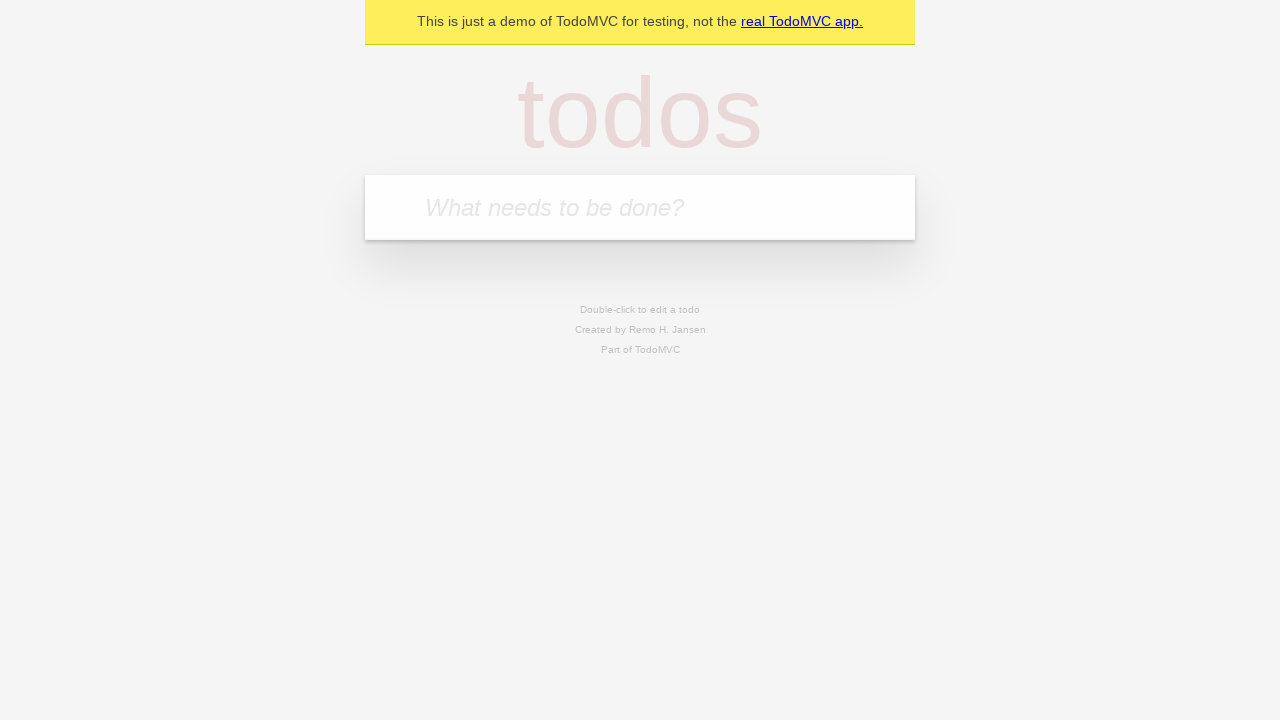

Filled todo input with 'buy some cheese' on internal:attr=[placeholder="What needs to be done?"i]
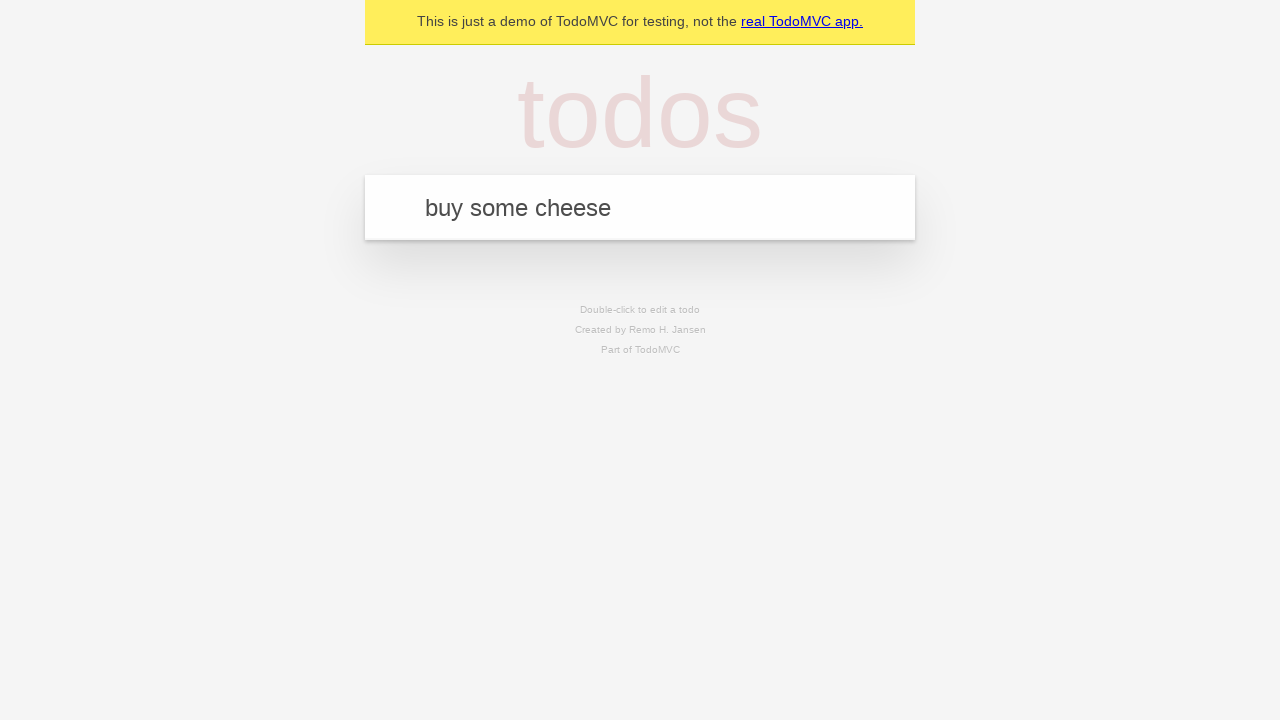

Pressed Enter to add first todo item on internal:attr=[placeholder="What needs to be done?"i]
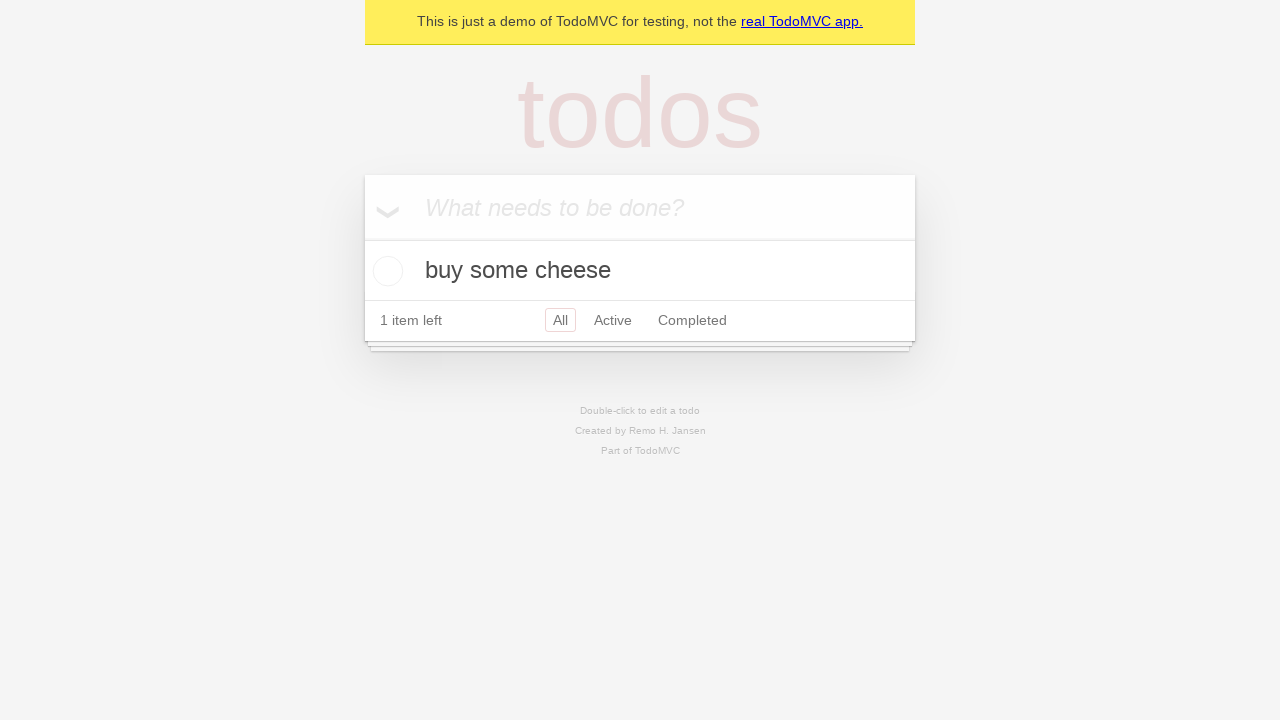

Filled todo input with 'feed the cat' on internal:attr=[placeholder="What needs to be done?"i]
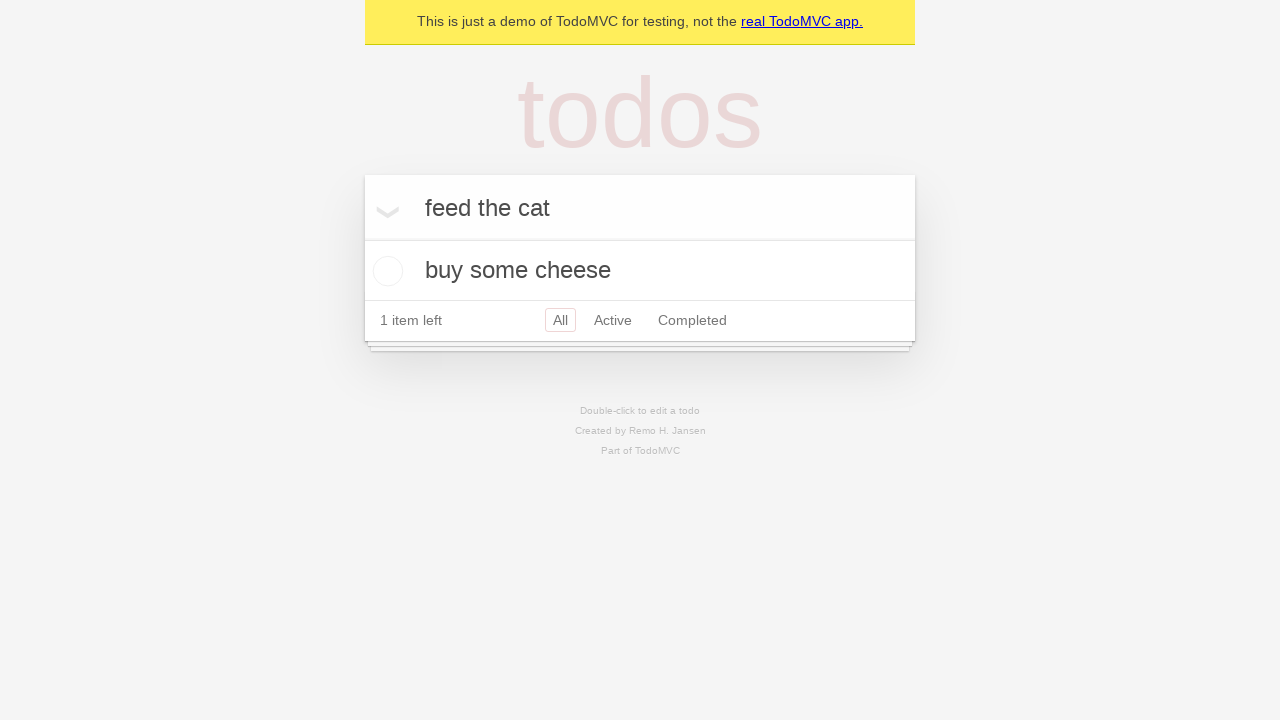

Pressed Enter to add second todo item on internal:attr=[placeholder="What needs to be done?"i]
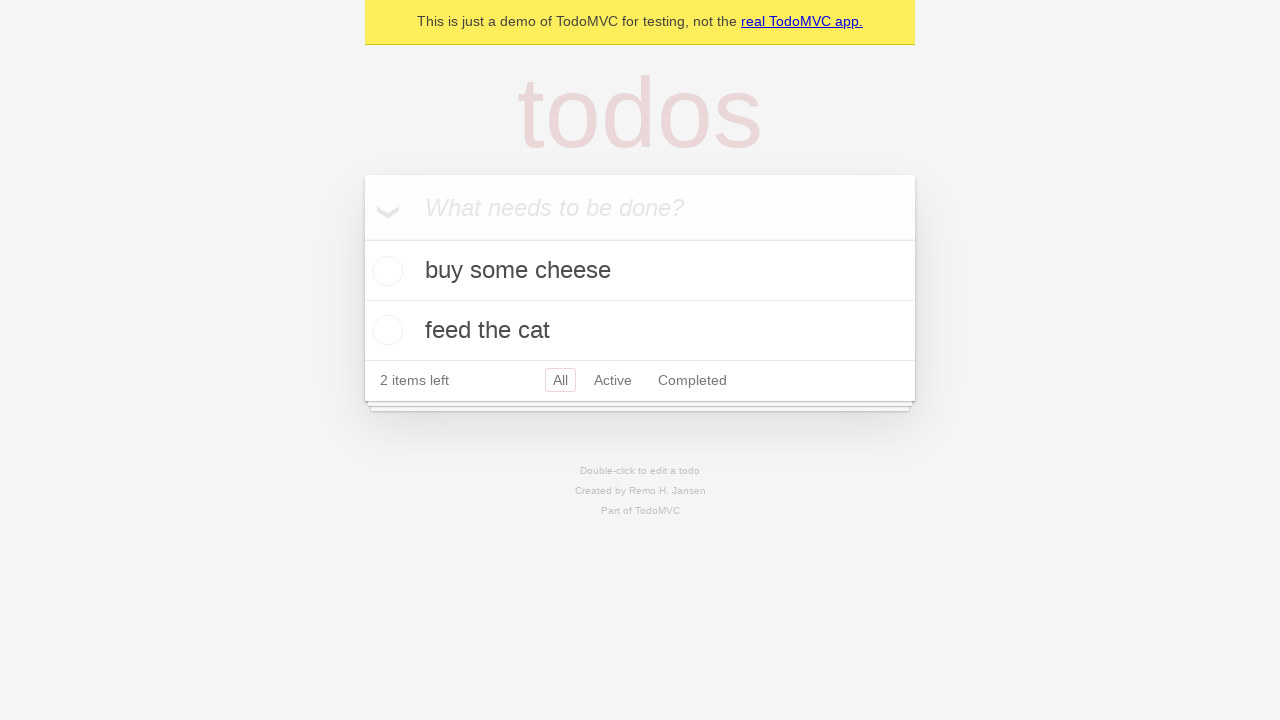

Filled todo input with 'book a doctors appointment' on internal:attr=[placeholder="What needs to be done?"i]
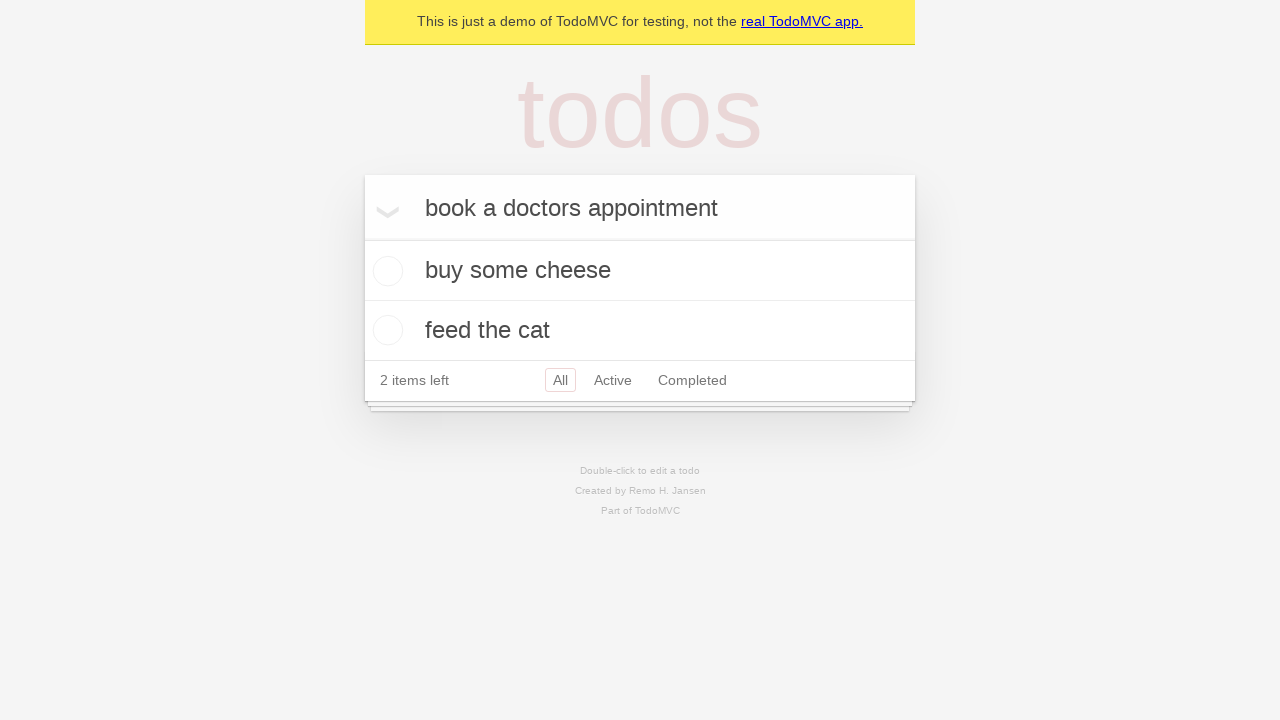

Pressed Enter to add third todo item on internal:attr=[placeholder="What needs to be done?"i]
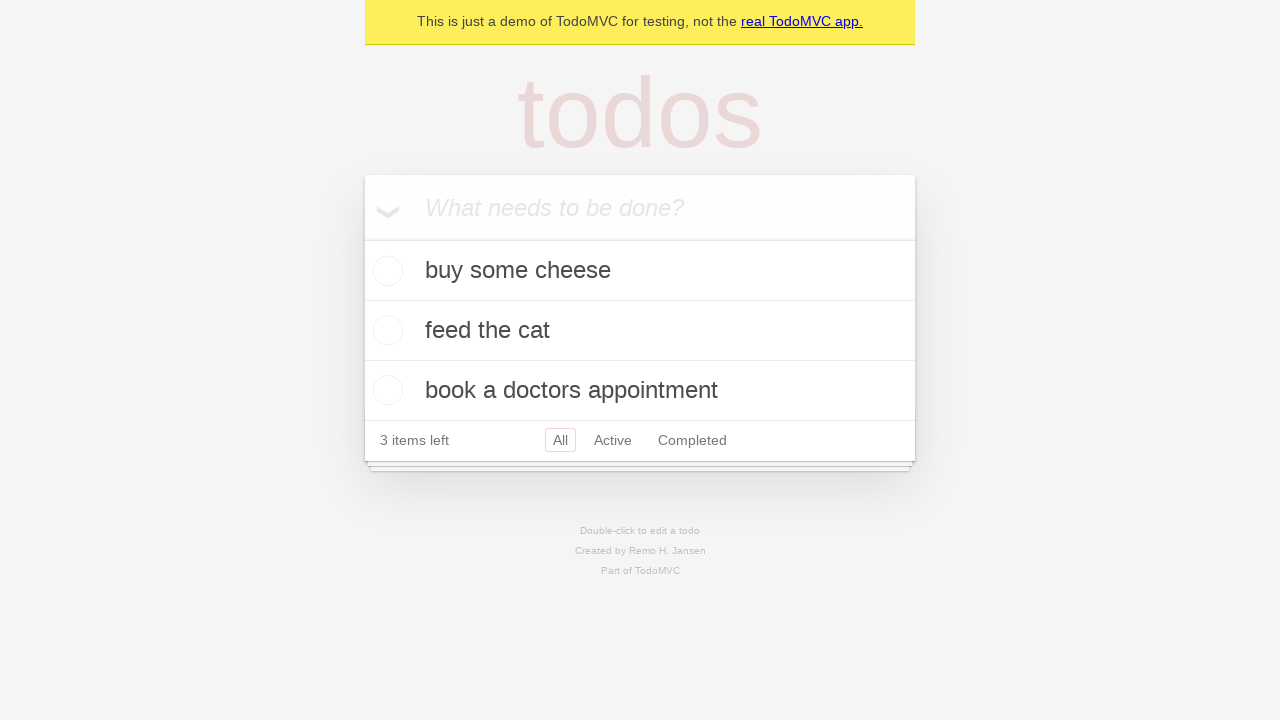

Checked the second todo item to mark it as completed at (385, 330) on internal:testid=[data-testid="todo-item"s] >> nth=1 >> internal:role=checkbox
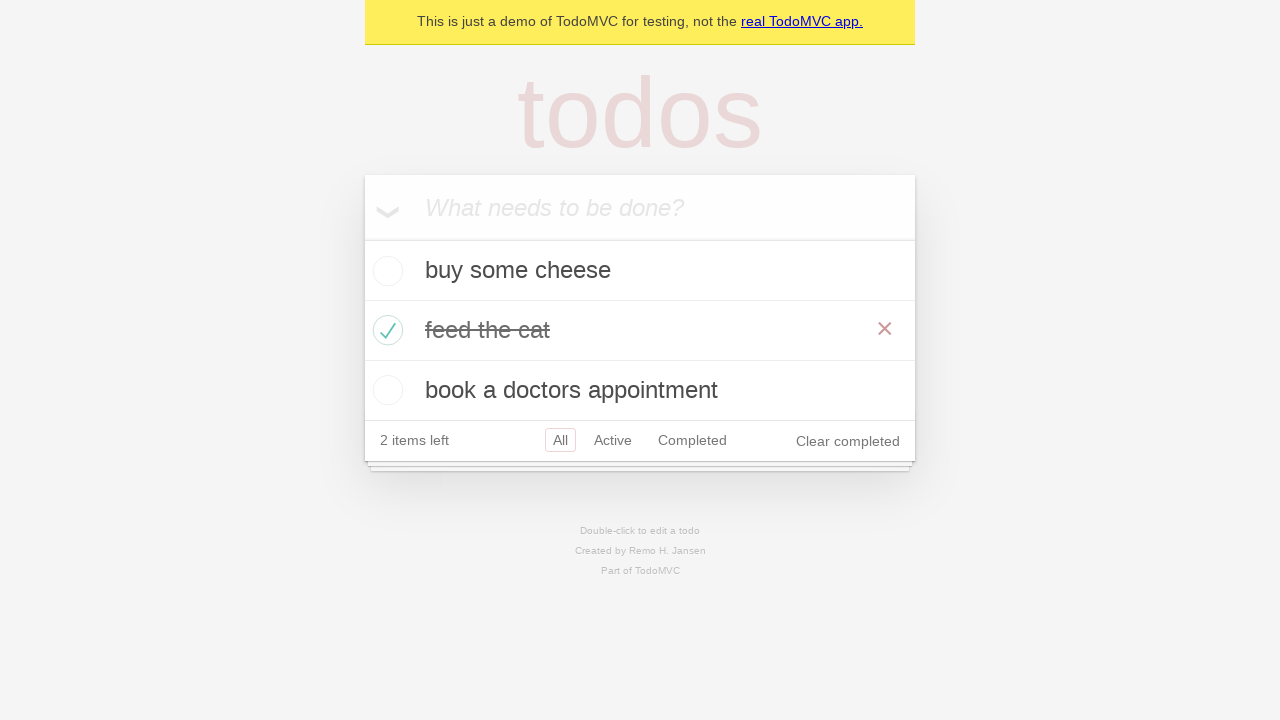

Clicked the Active filter link to display only active (not completed) items at (613, 440) on internal:role=link[name="Active"i]
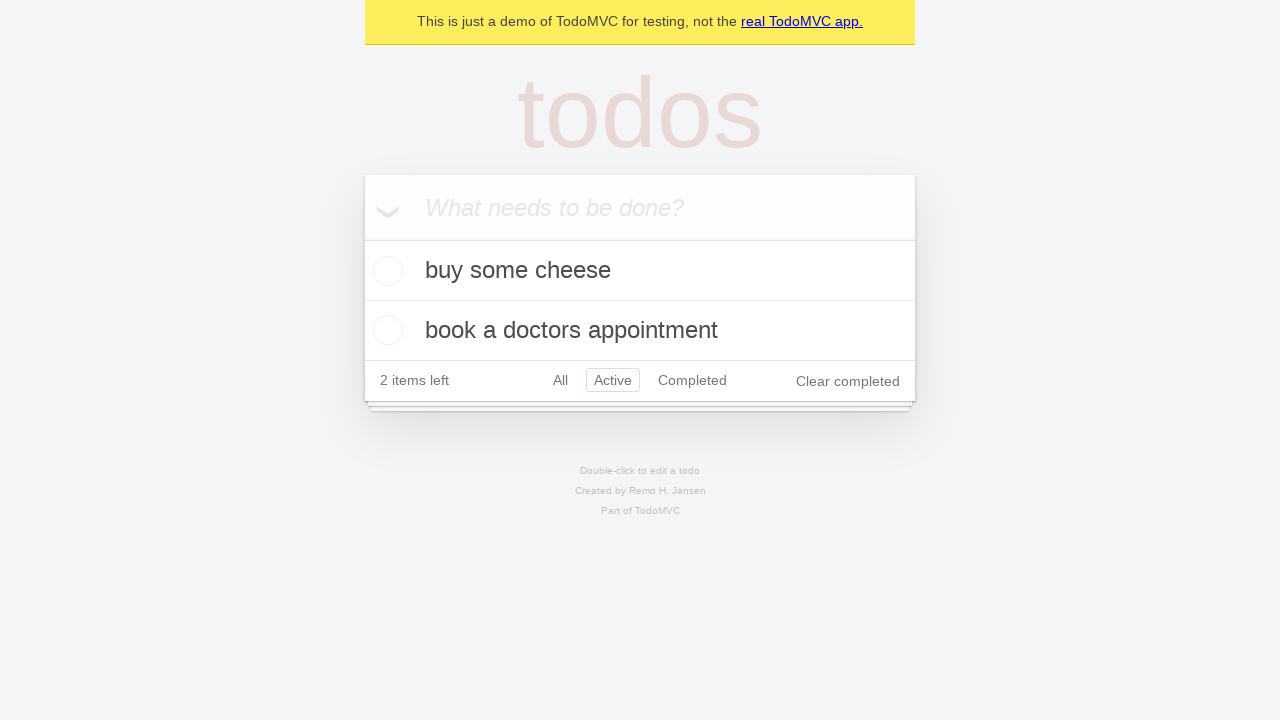

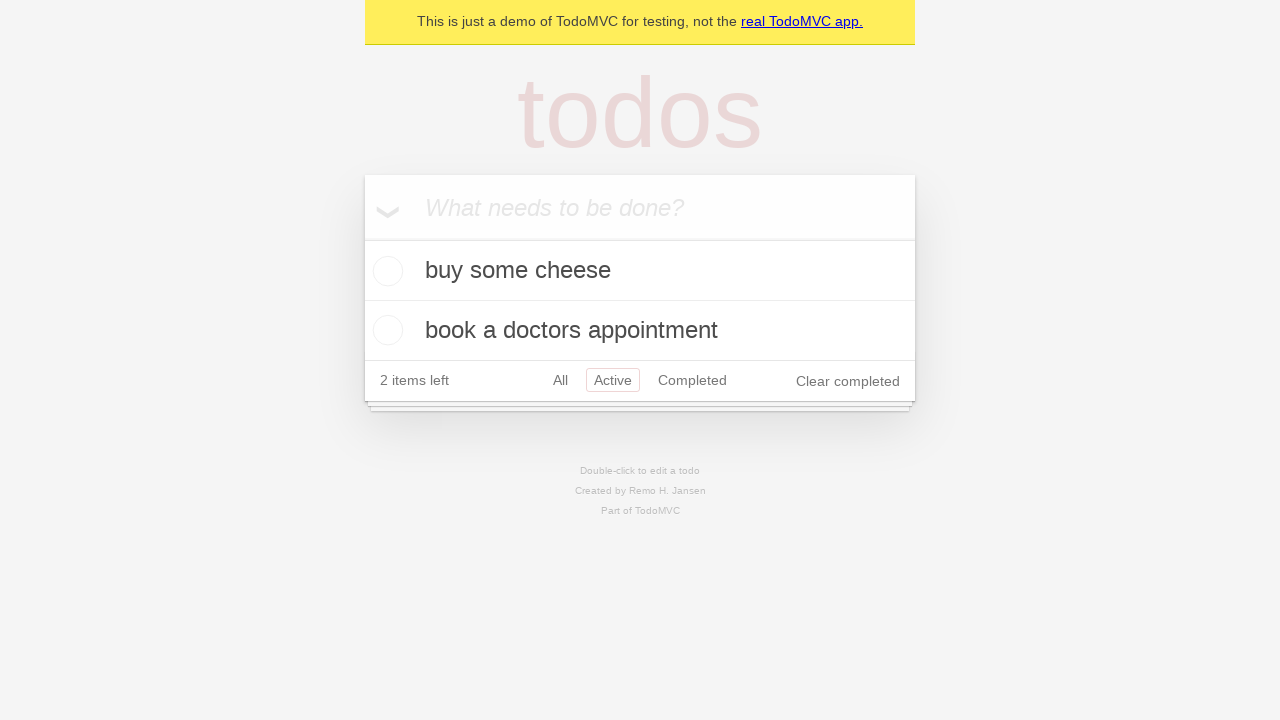